Tests dropdown selection functionality by selecting options using different methods (by index and by visible text)

Starting URL: https://leafground.com/select.xhtml

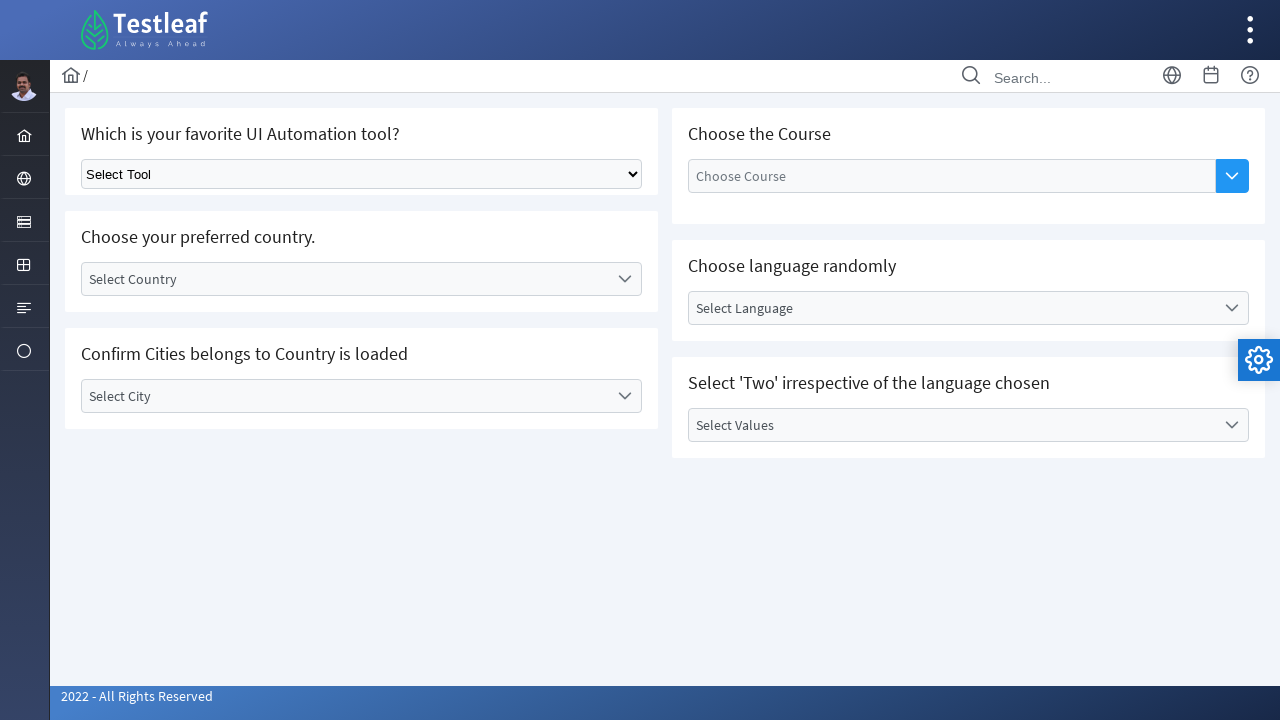

Located dropdown element with class 'ui-selectonemenu'
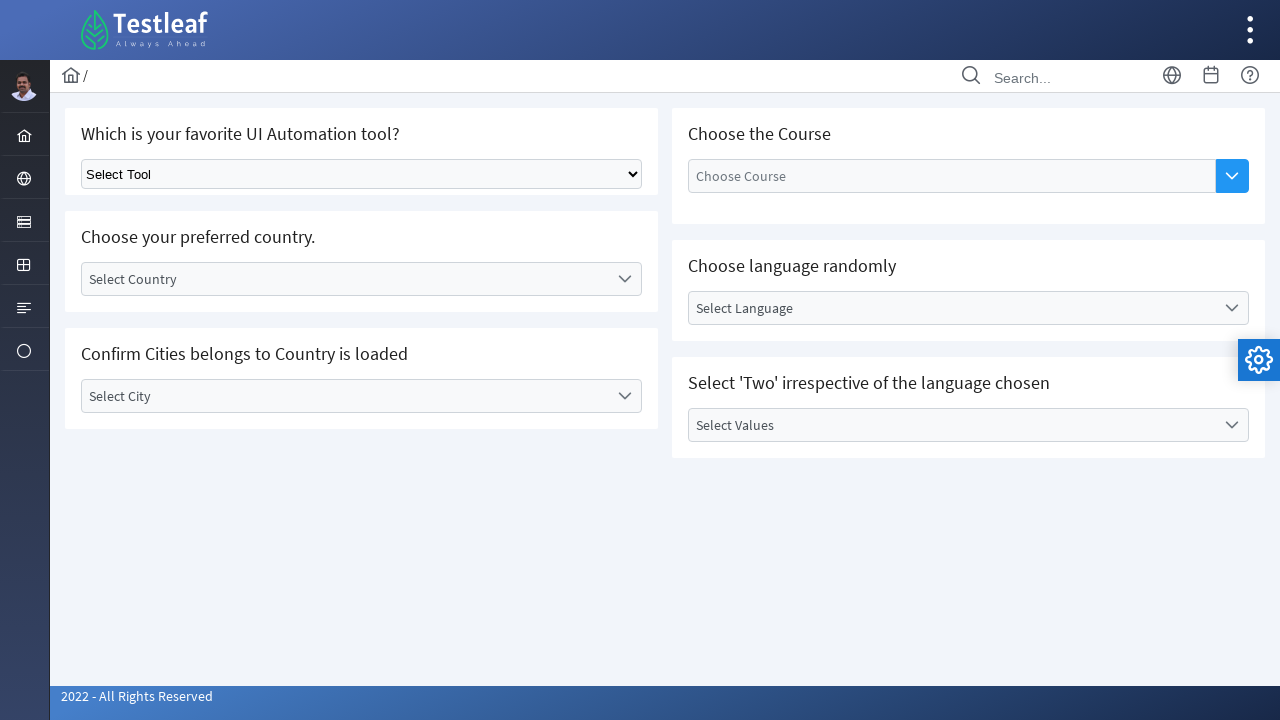

Selected 3rd option in dropdown by index (index=2) on xpath=//select[@class='ui-selectonemenu']
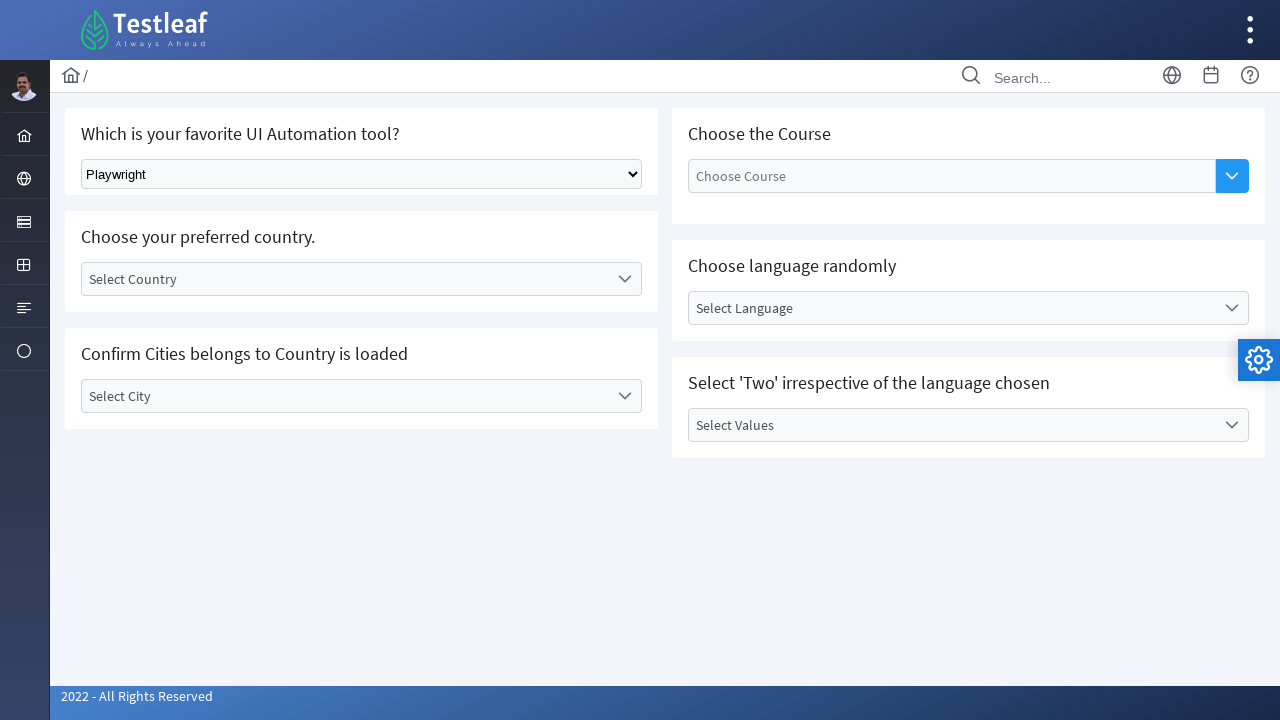

Selected 'Cypress' option in dropdown by visible text on xpath=//select[@class='ui-selectonemenu']
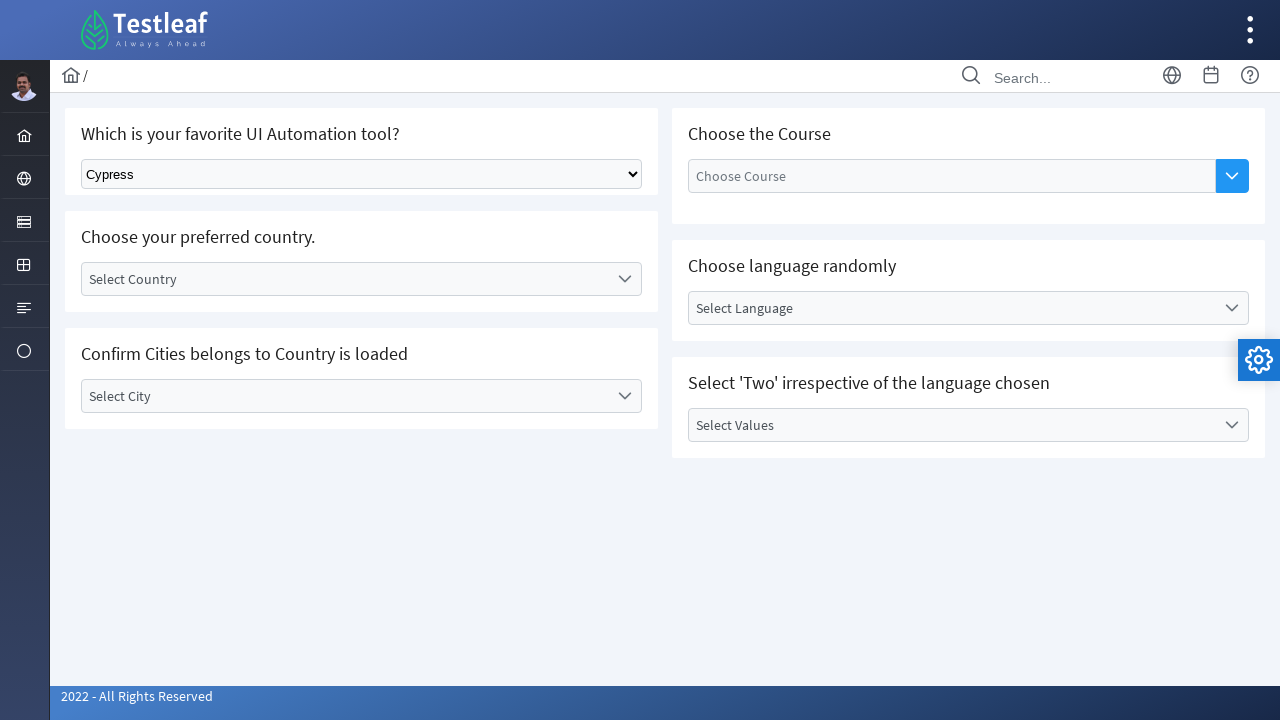

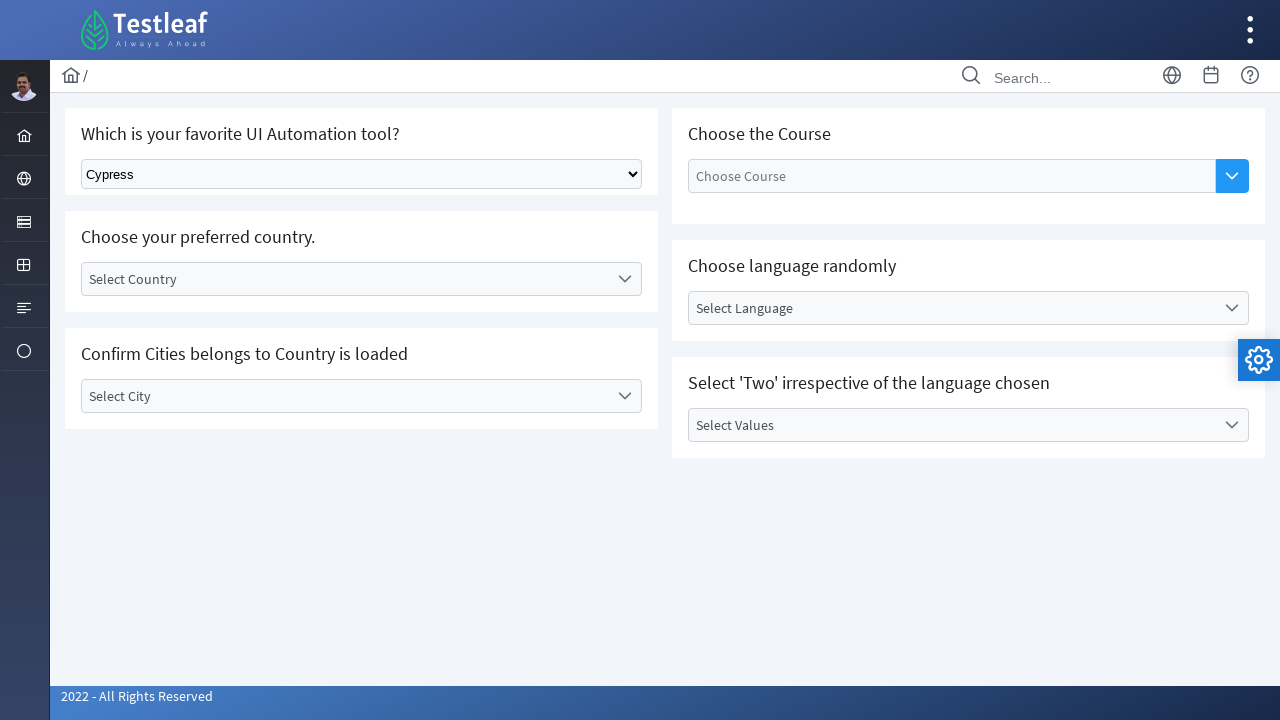